Tests basic browser commands by navigating to a website, retrieving page title, URL, and page source, then refreshing the page to verify browser command functionality.

Starting URL: http://daringfireball.net/

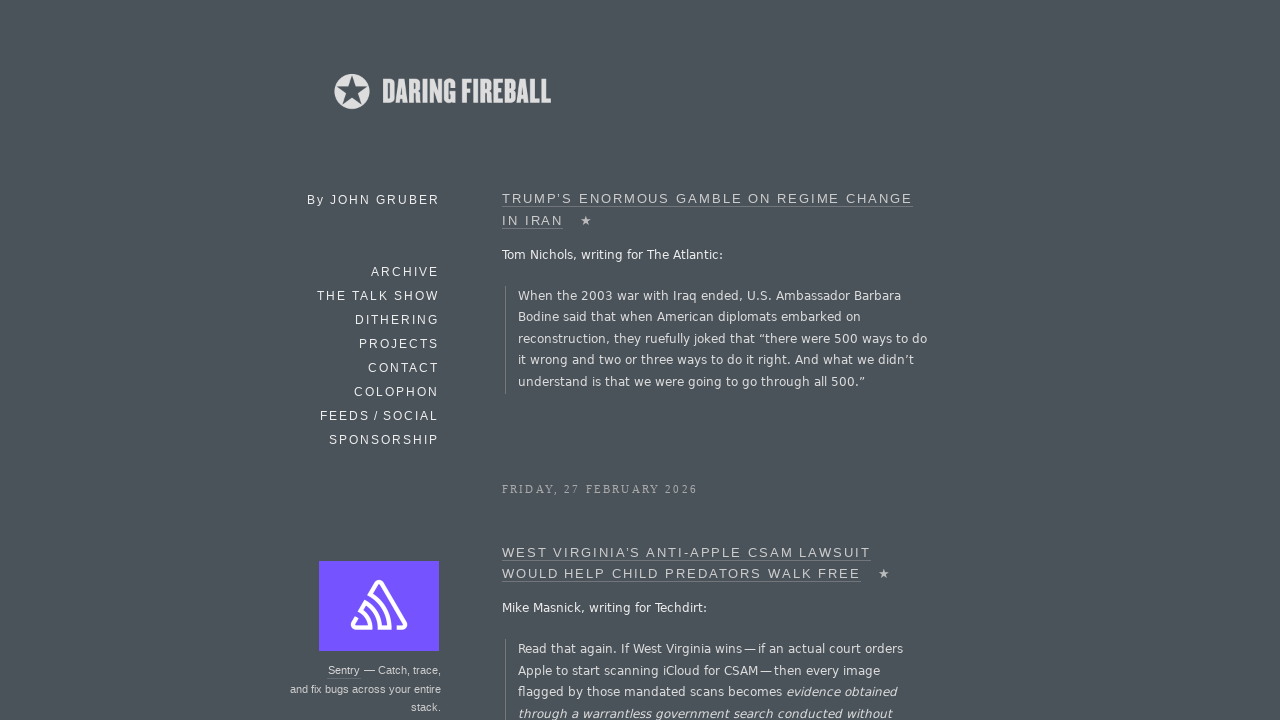

Retrieved page title
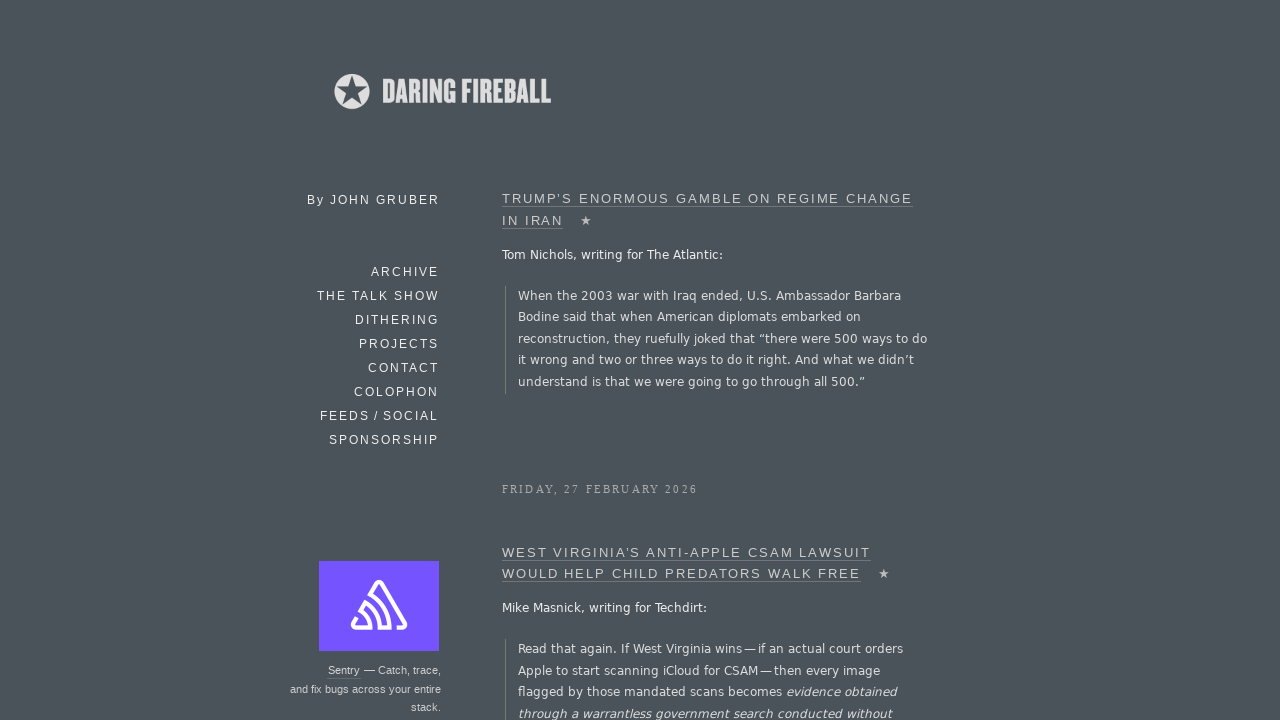

Calculated title length
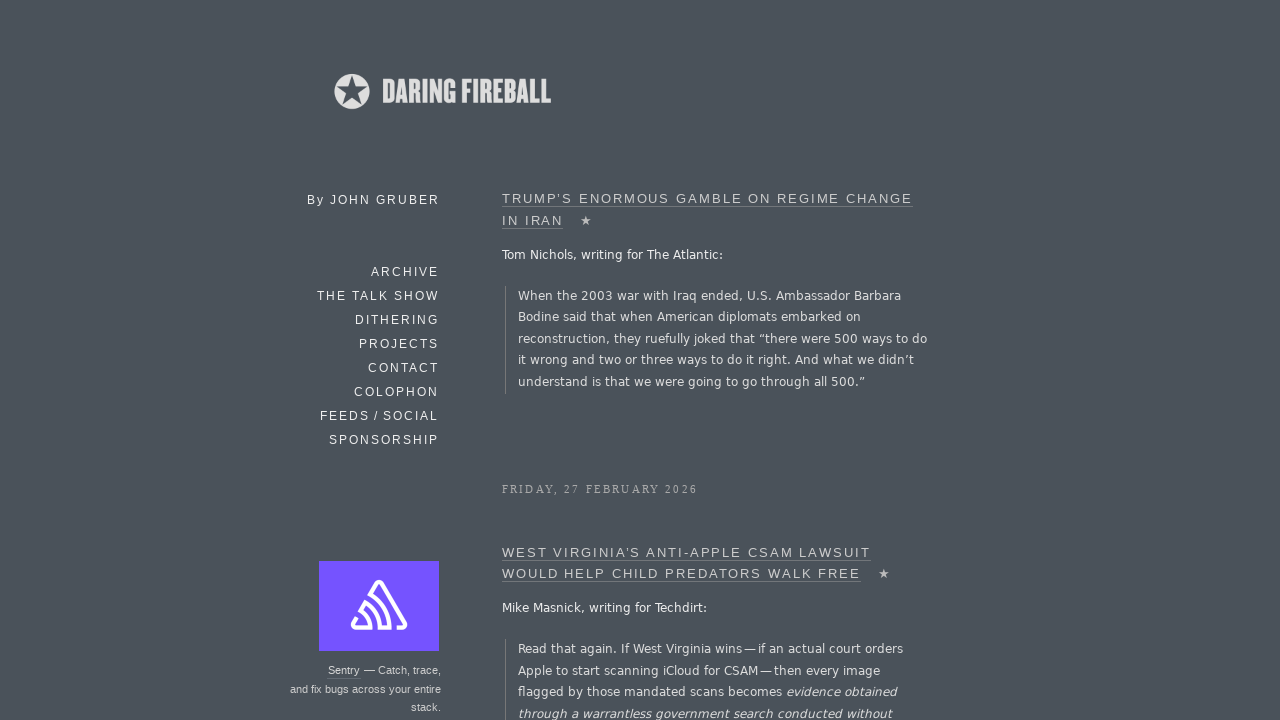

Retrieved current URL
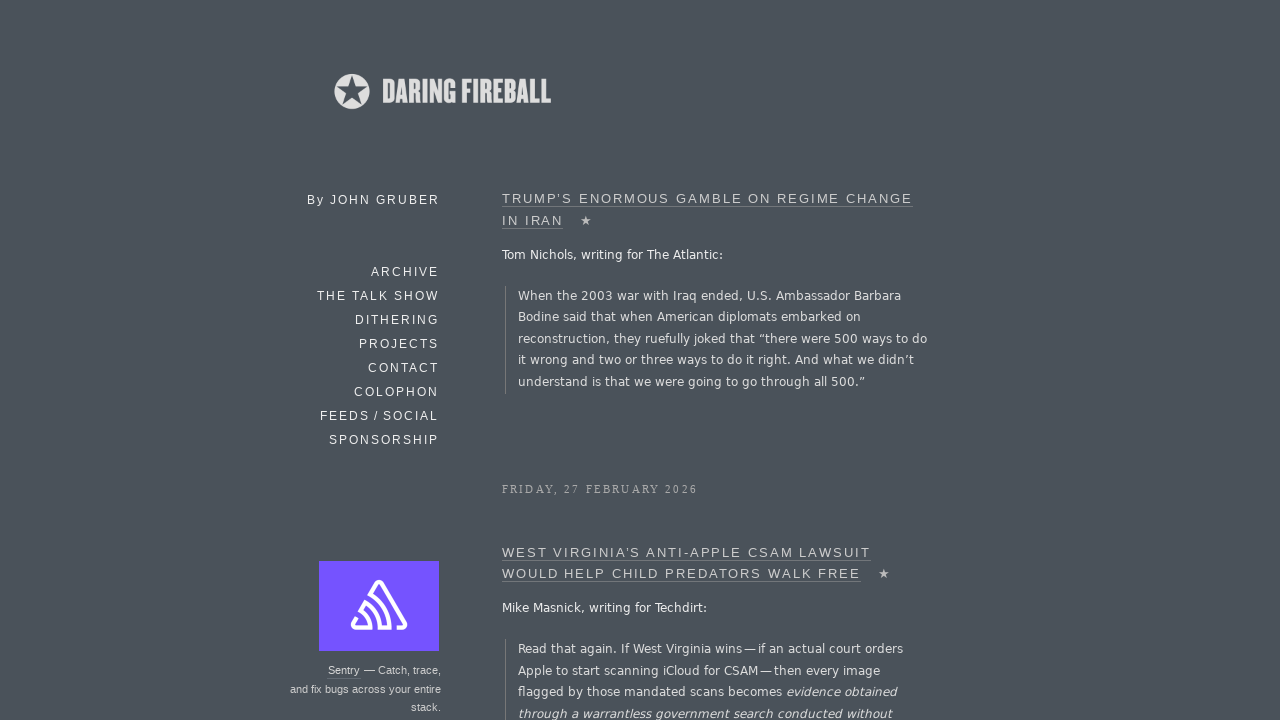

Calculated URL length
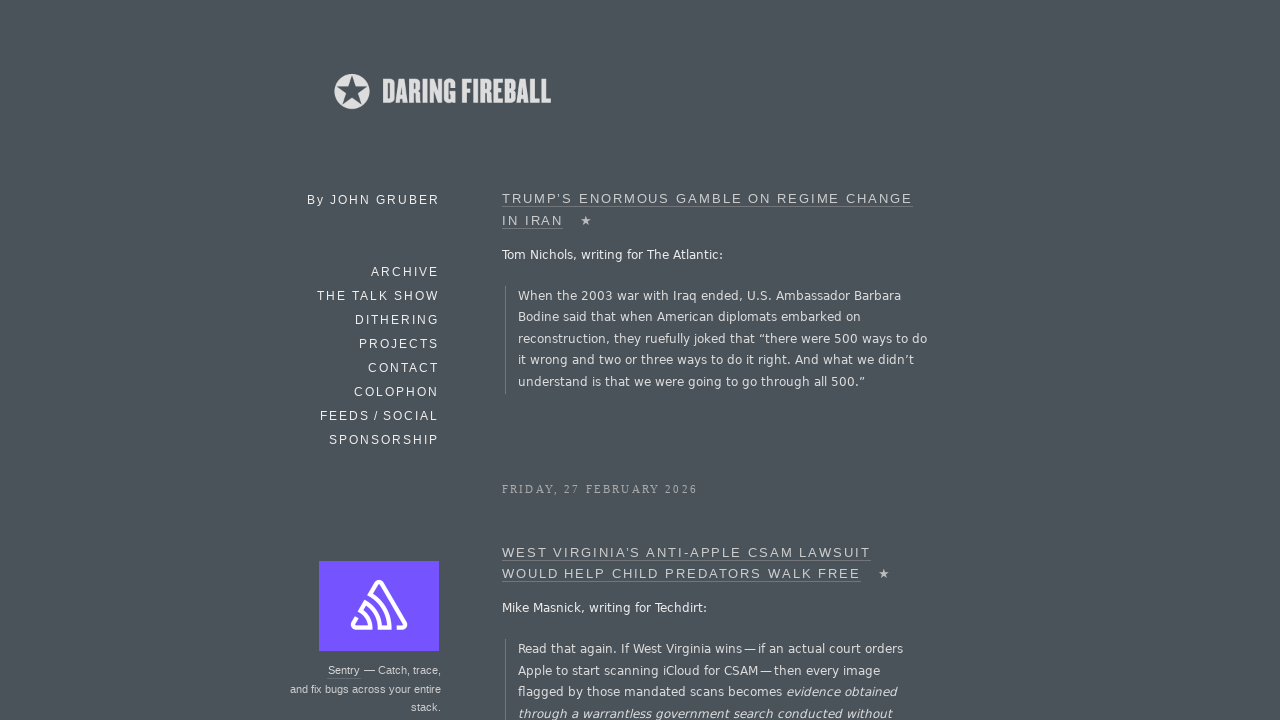

Reloaded the page to verify browser refresh functionality
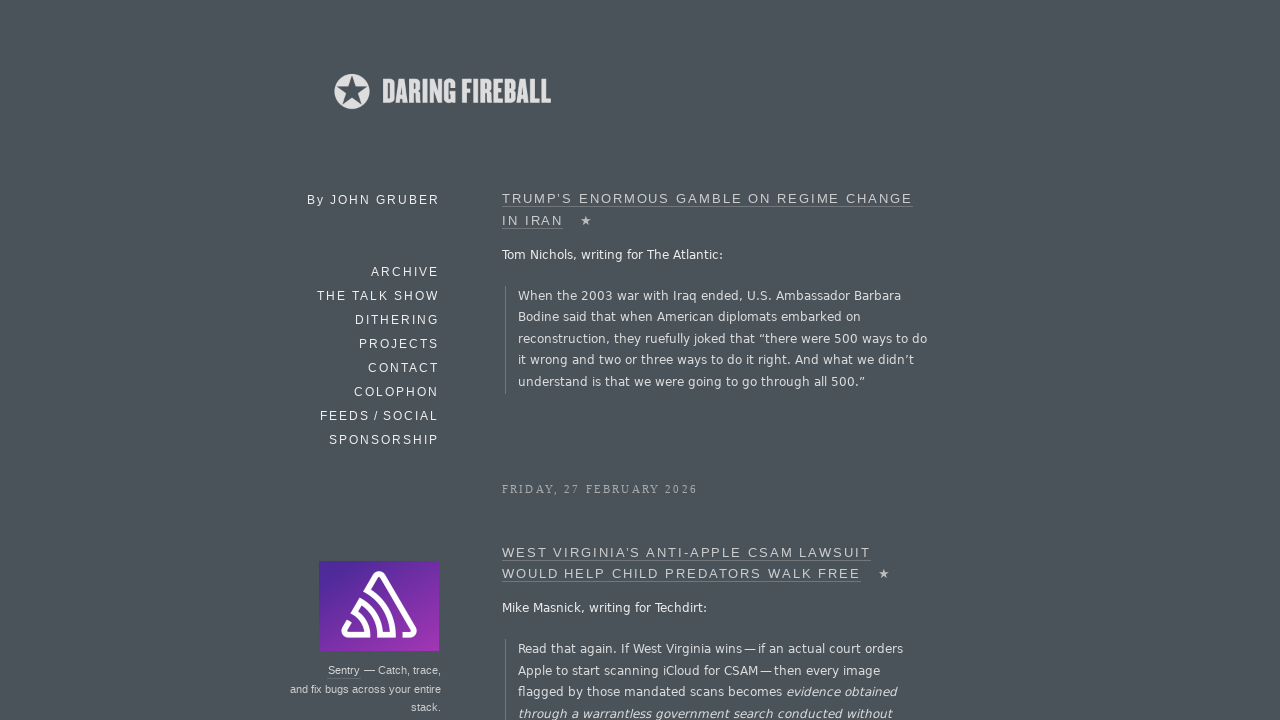

Retrieved page source content
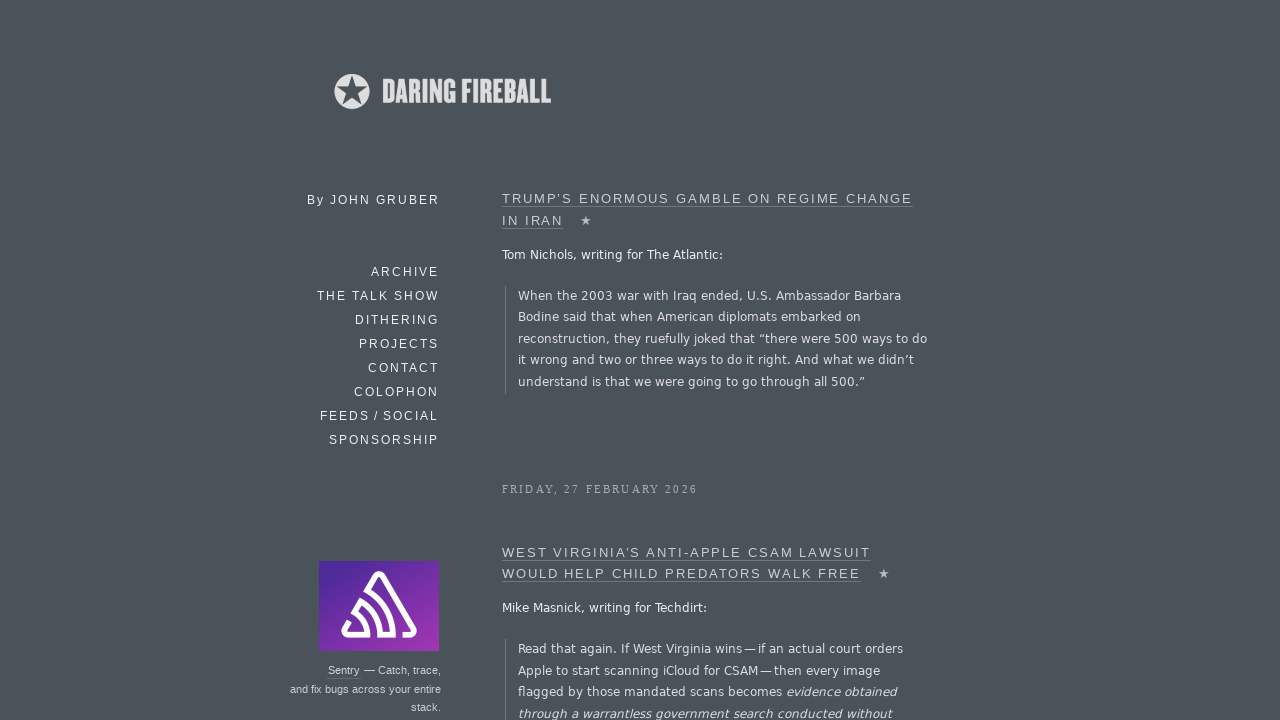

Calculated page source length
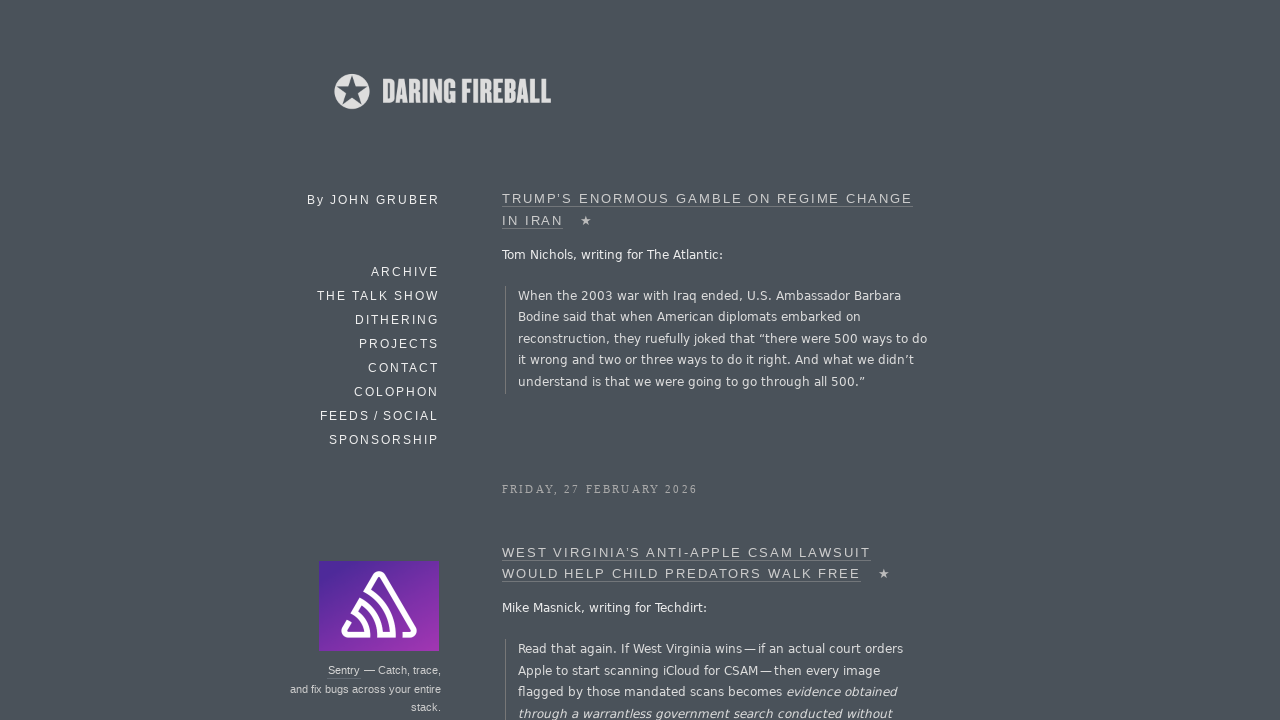

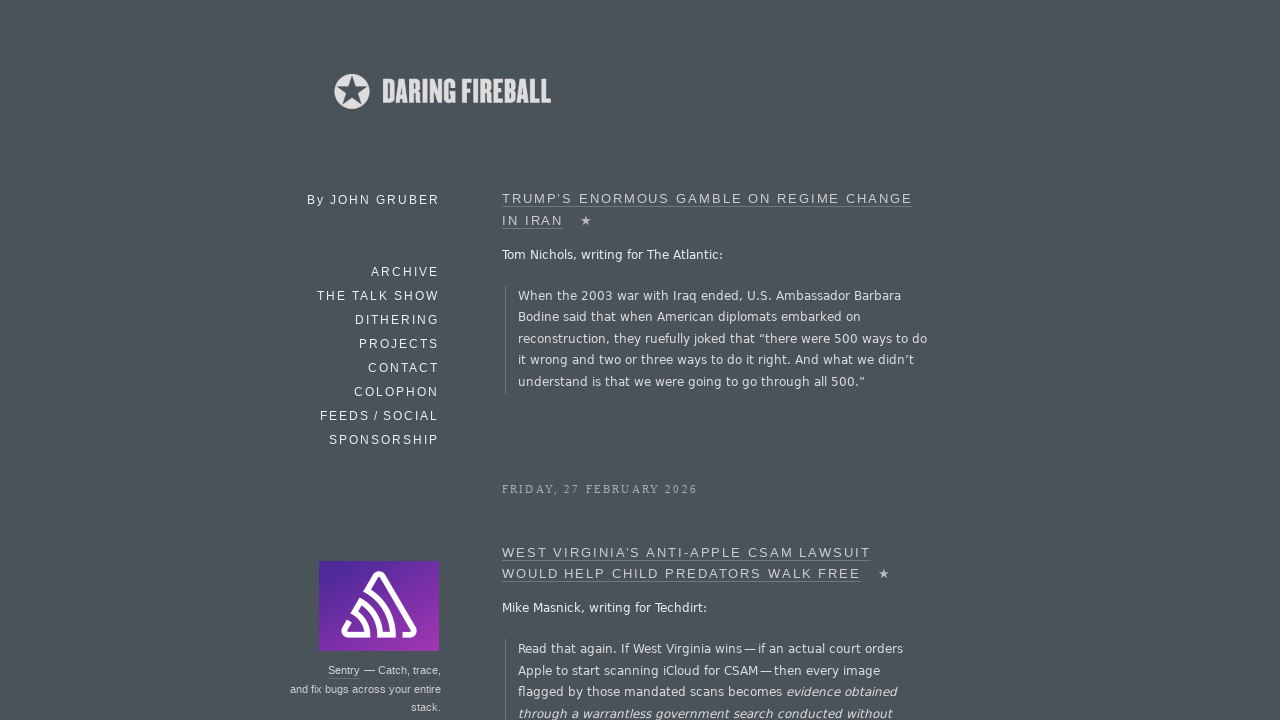